Tests alert handling by clicking a button that triggers an alert and then accepting it

Starting URL: https://formy-project.herokuapp.com/switch-window

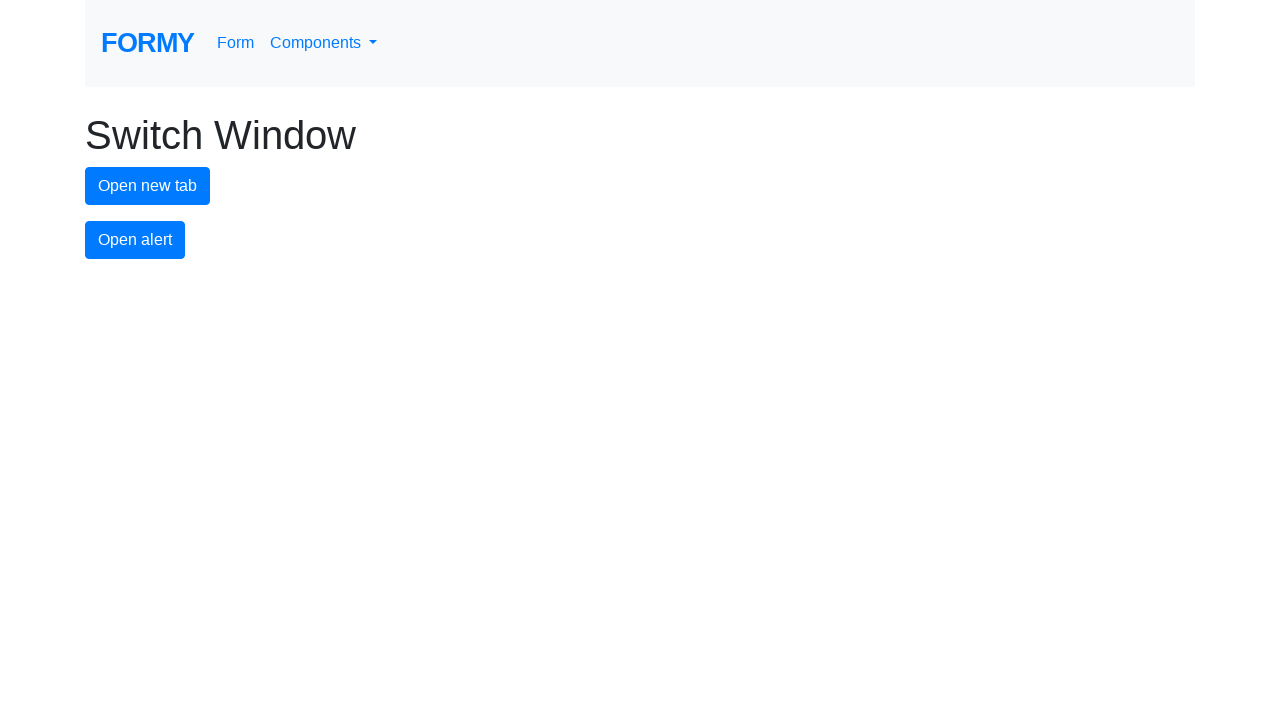

Clicked button to trigger alert at (135, 240) on #alert-button
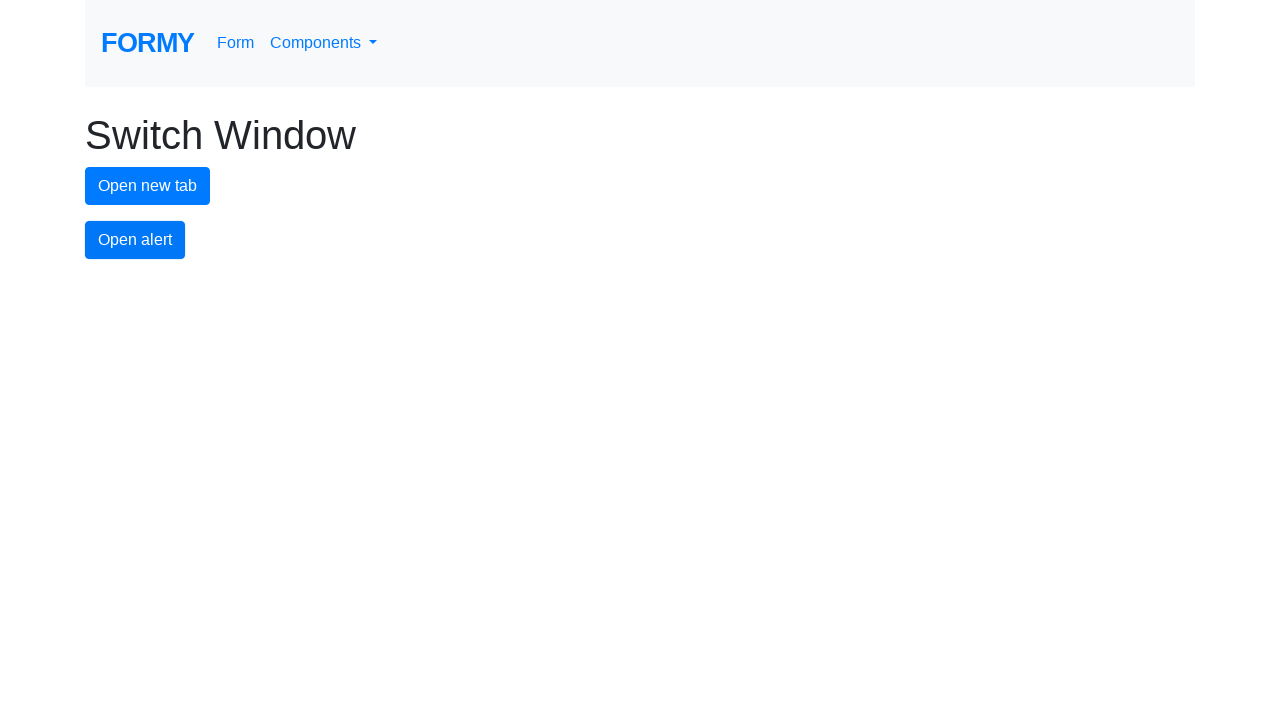

Set up dialog handler to accept alert
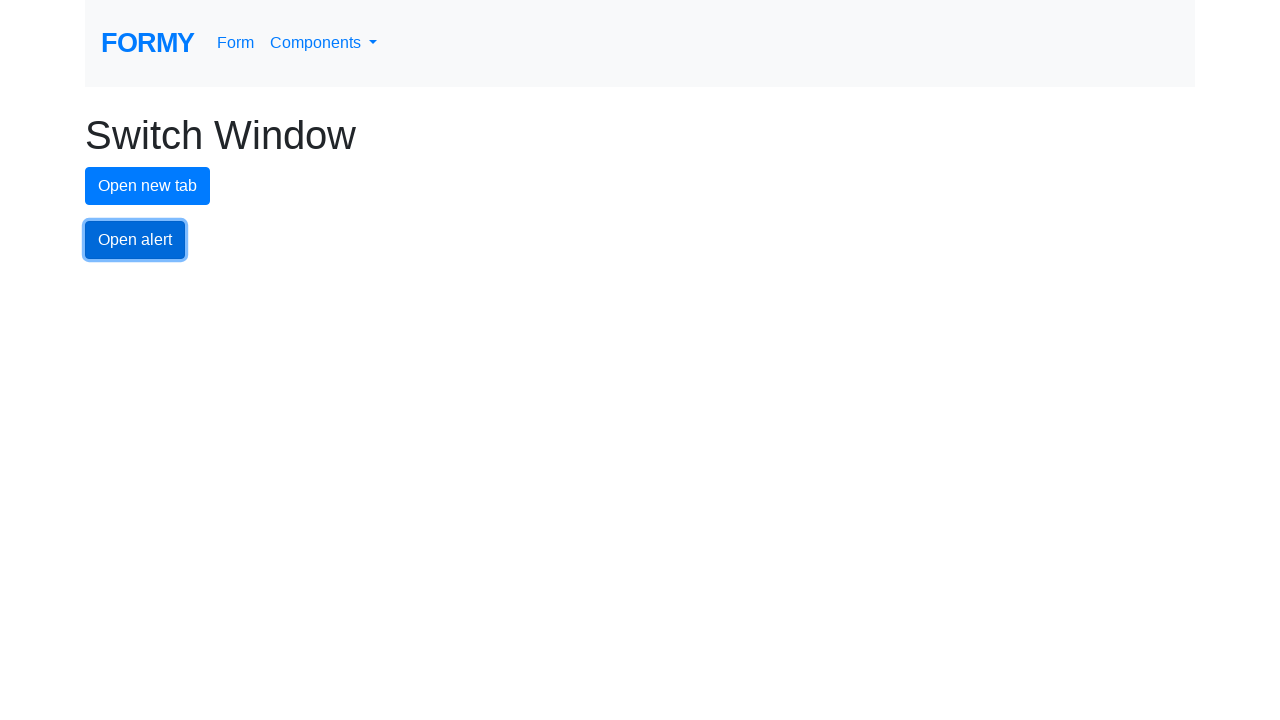

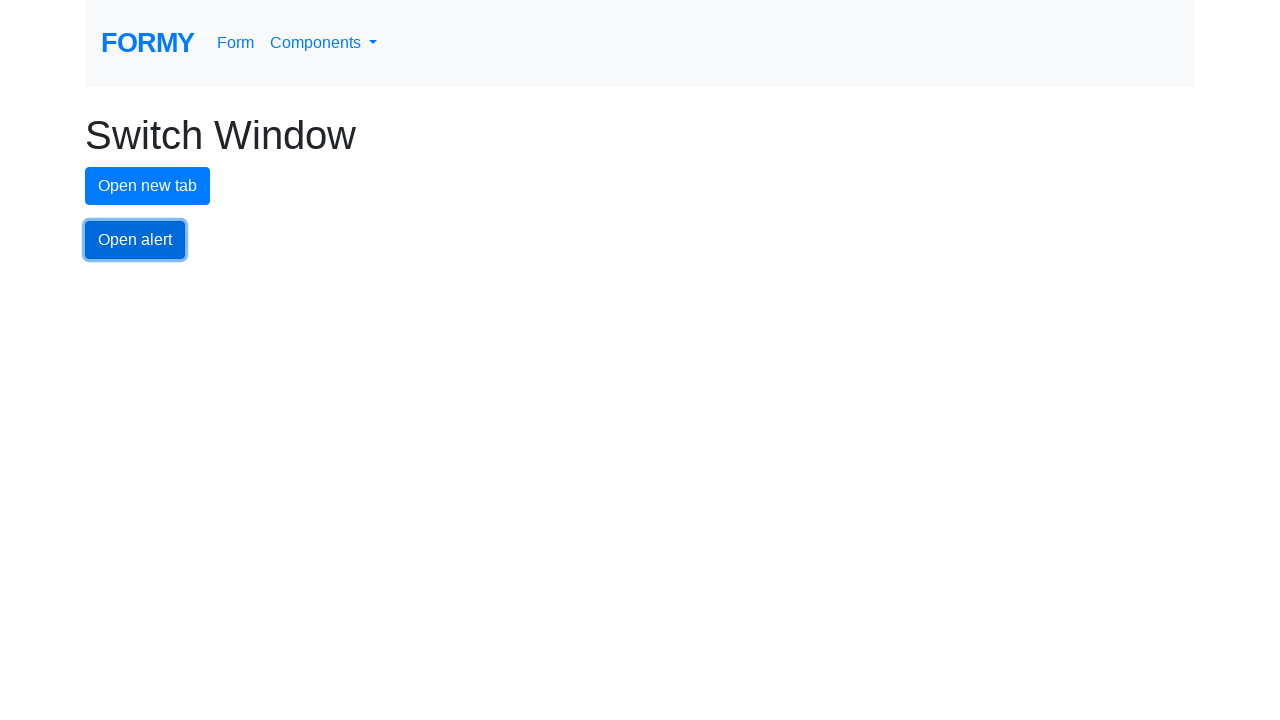